Tests alert and confirm dialog handling by filling a name field, clicking buttons to trigger JavaScript alerts, and interacting with them (accepting and dismissing).

Starting URL: https://rahulshettyacademy.com/AutomationPractice/

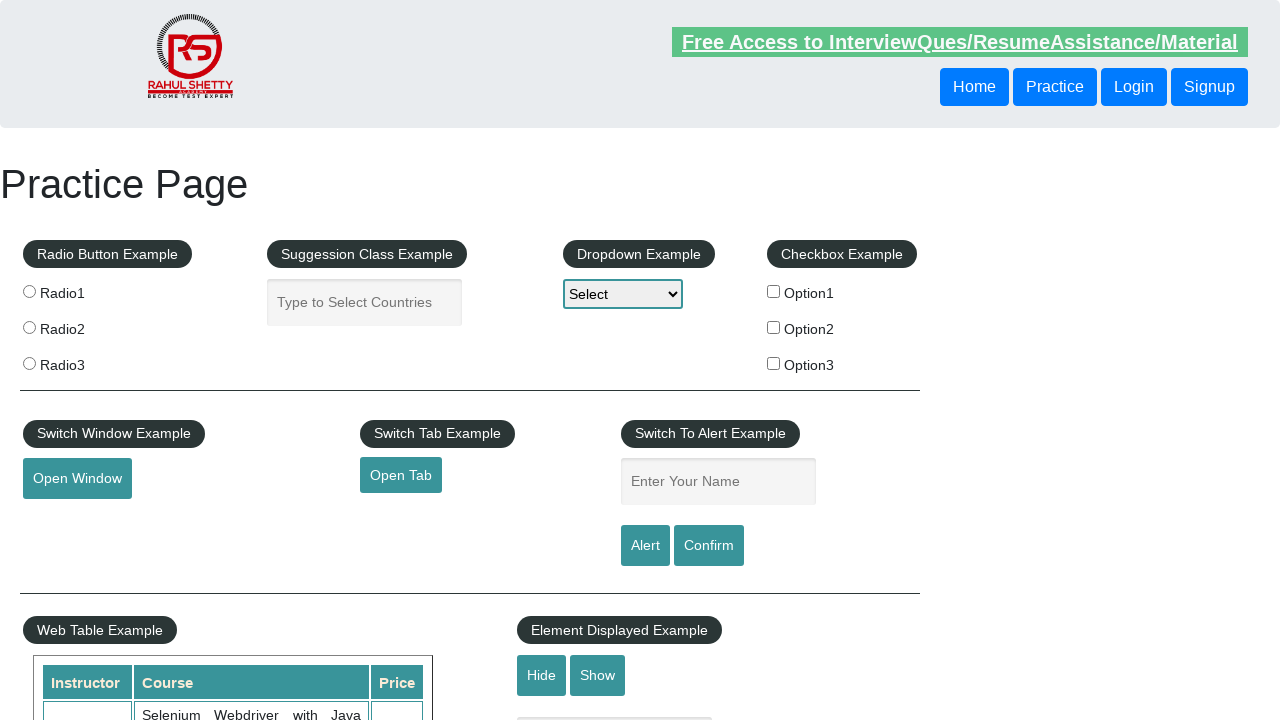

Filled name field with 'Rahul' on #name
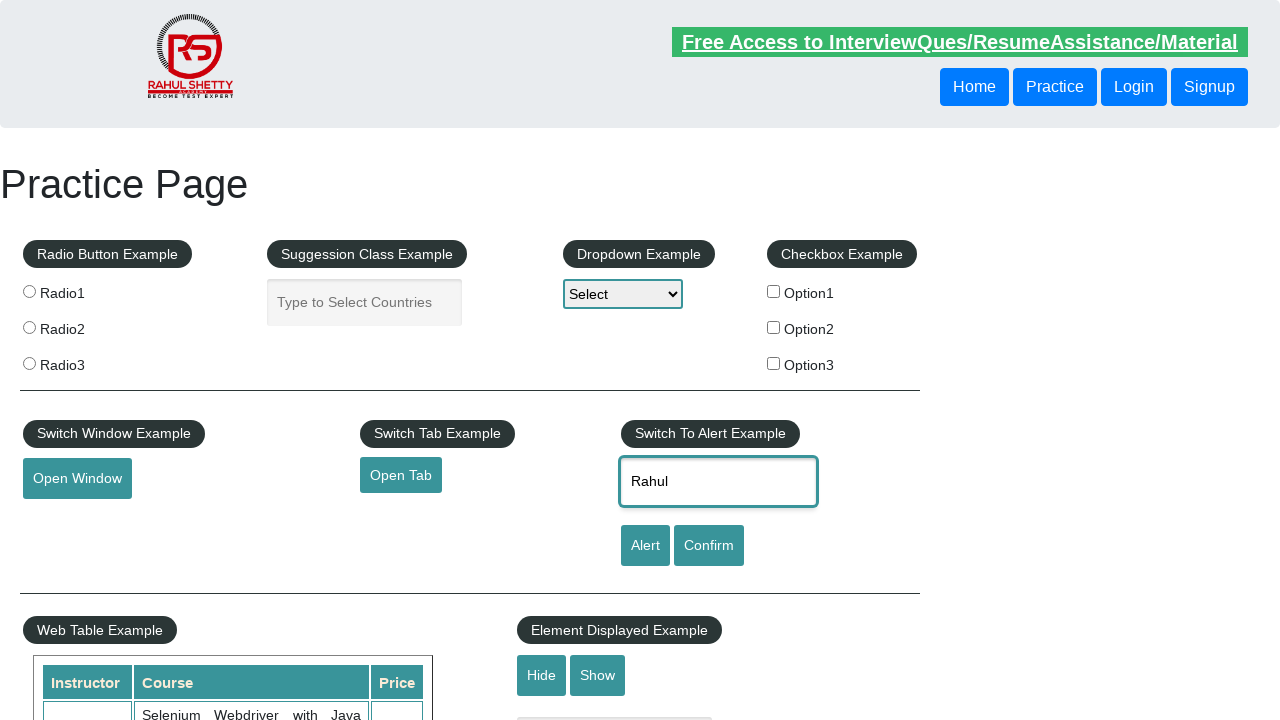

Clicked alert button to trigger JavaScript alert at (645, 546) on input[id='alertbtn']
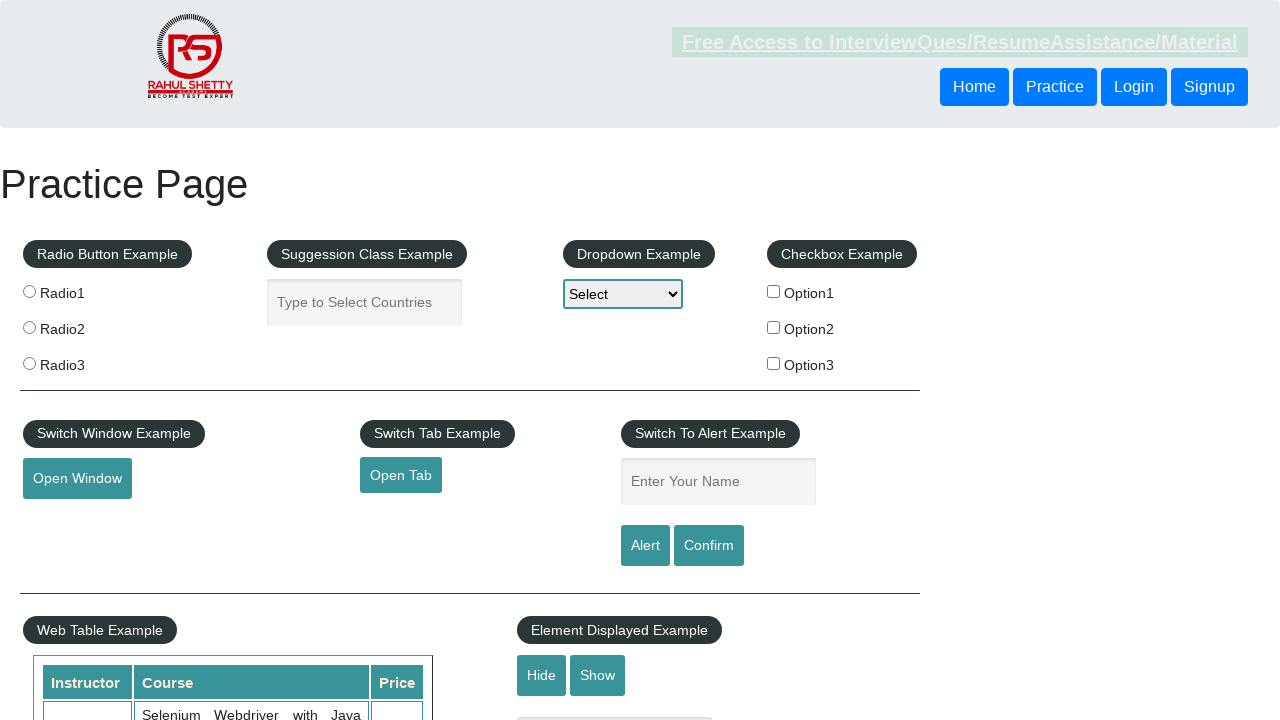

Set up handler to accept alert dialogs
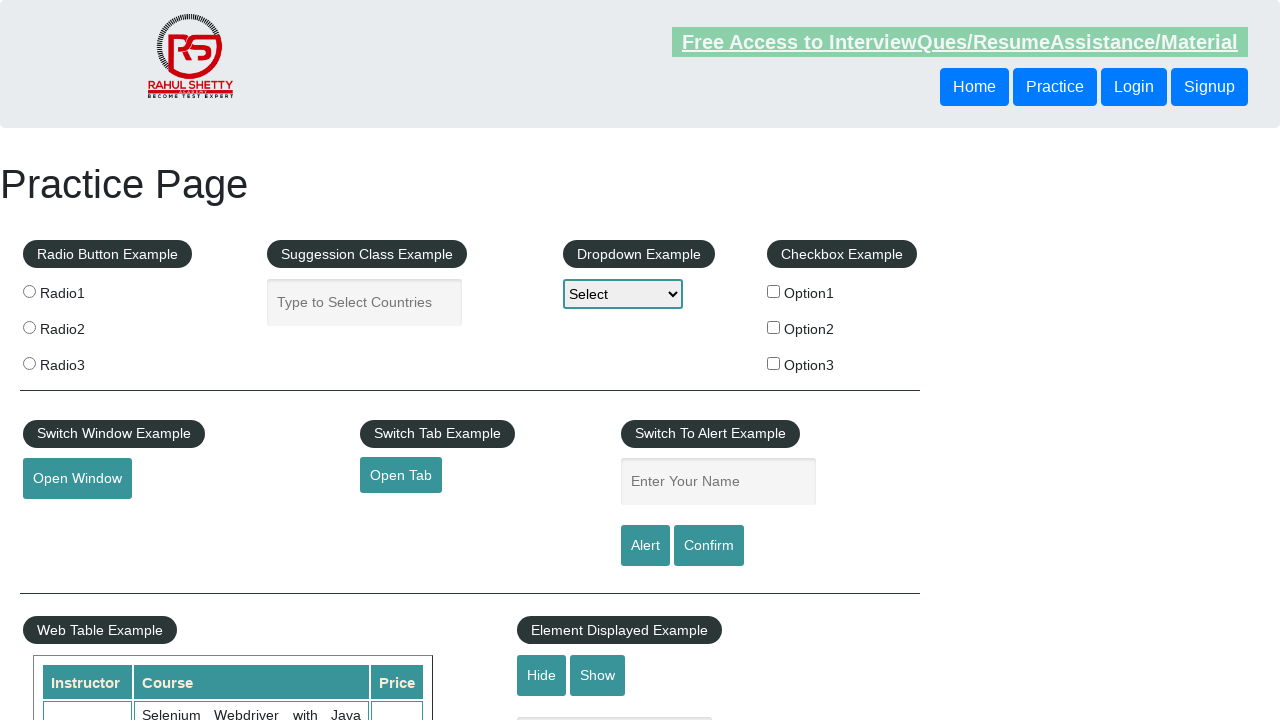

Clicked alert button again and accepted the alert dialog at (645, 546) on input[id='alertbtn']
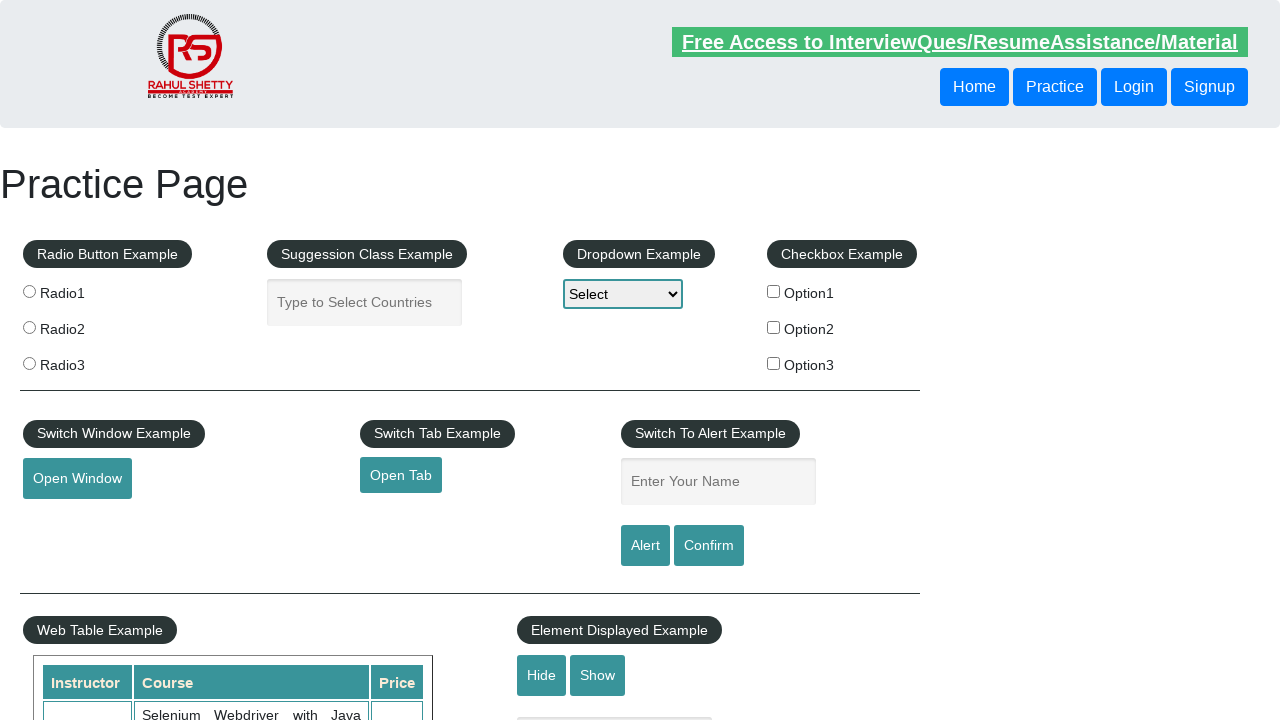

Set up handler to dismiss confirm dialogs
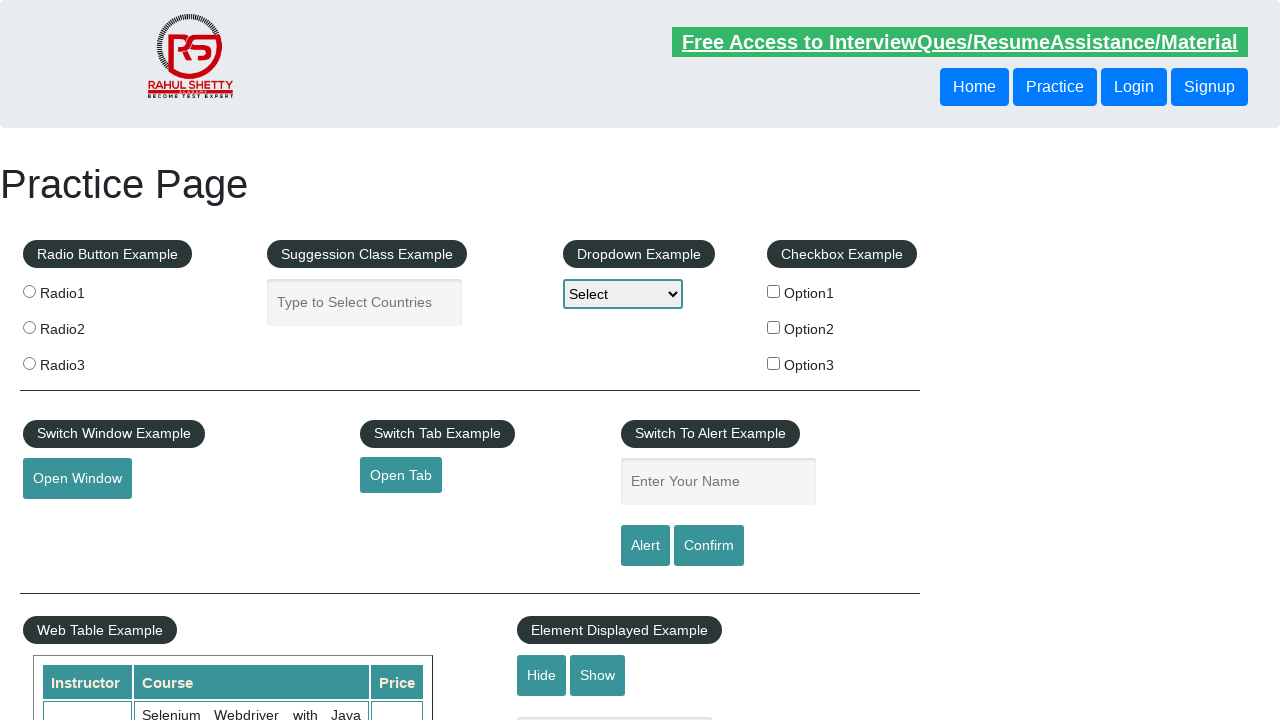

Clicked confirm button and dismissed the confirm dialog at (709, 546) on #confirmbtn
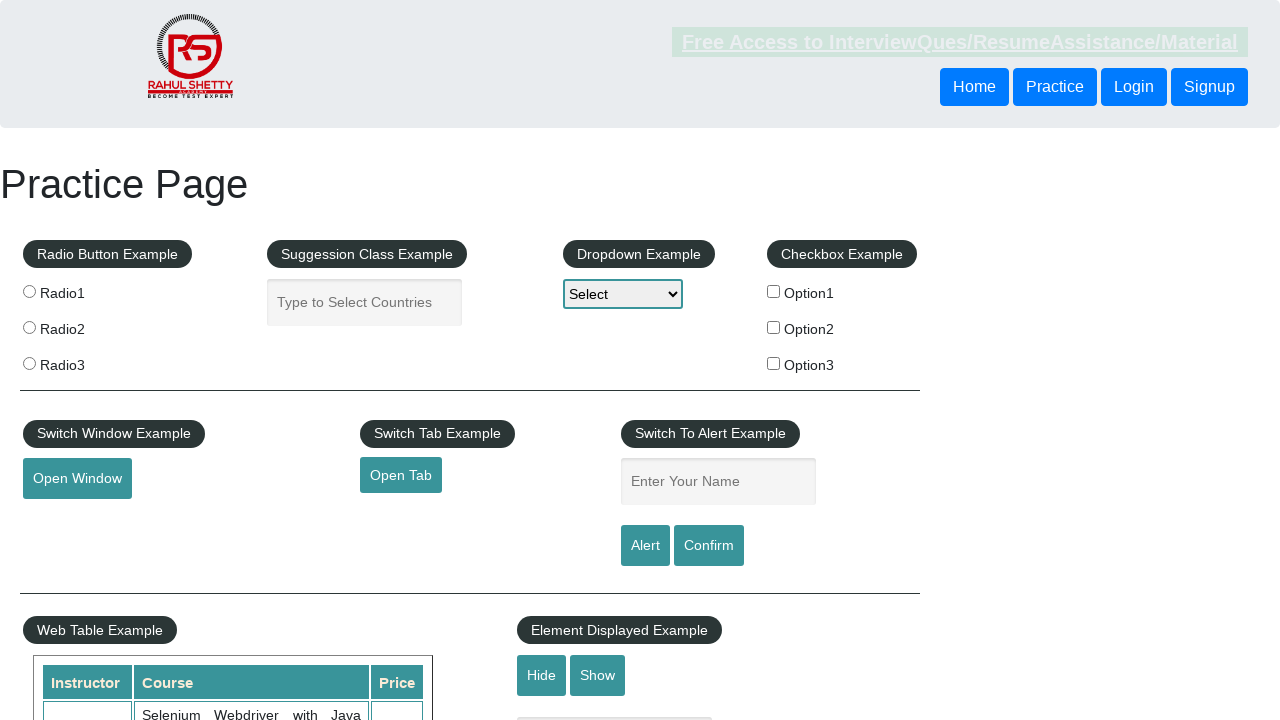

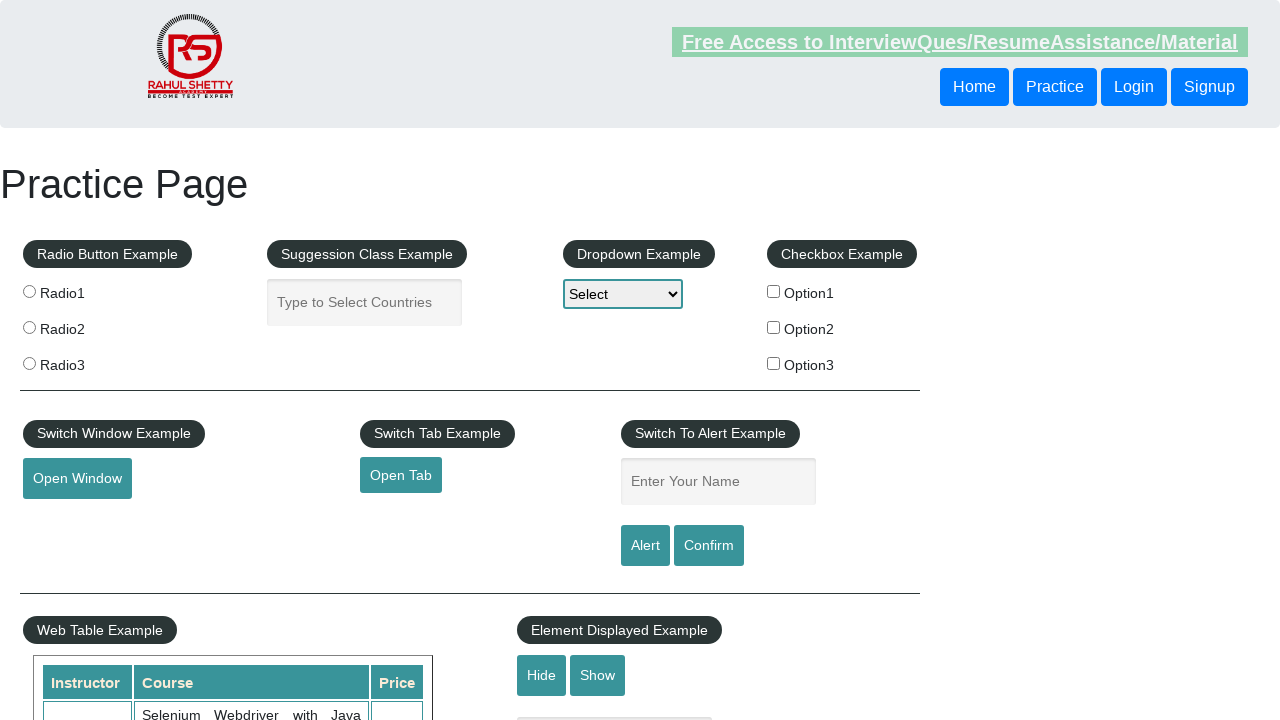